Tests simple JavaScript alert handling by clicking a button that triggers an alert and then accepting/dismissing the alert

Starting URL: https://www.hyrtutorials.com/p/alertsdemo.html

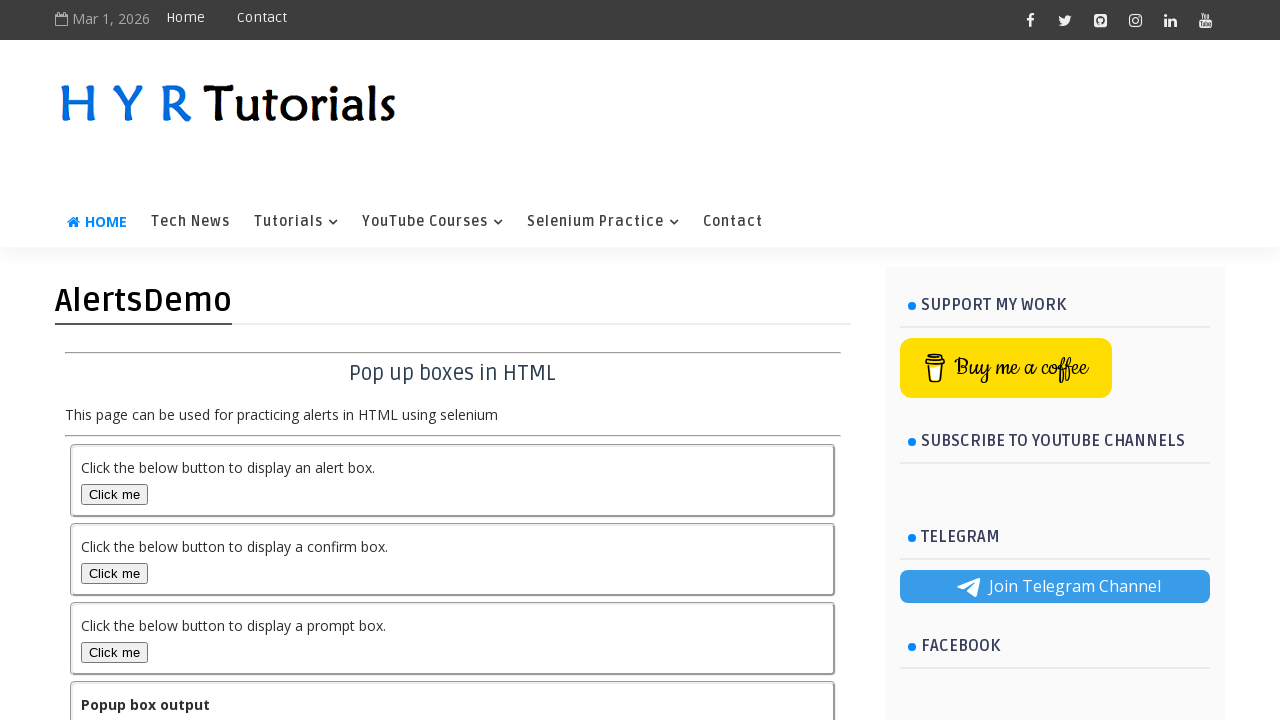

Clicked the alert box button to trigger JavaScript alert at (114, 494) on #alertBox
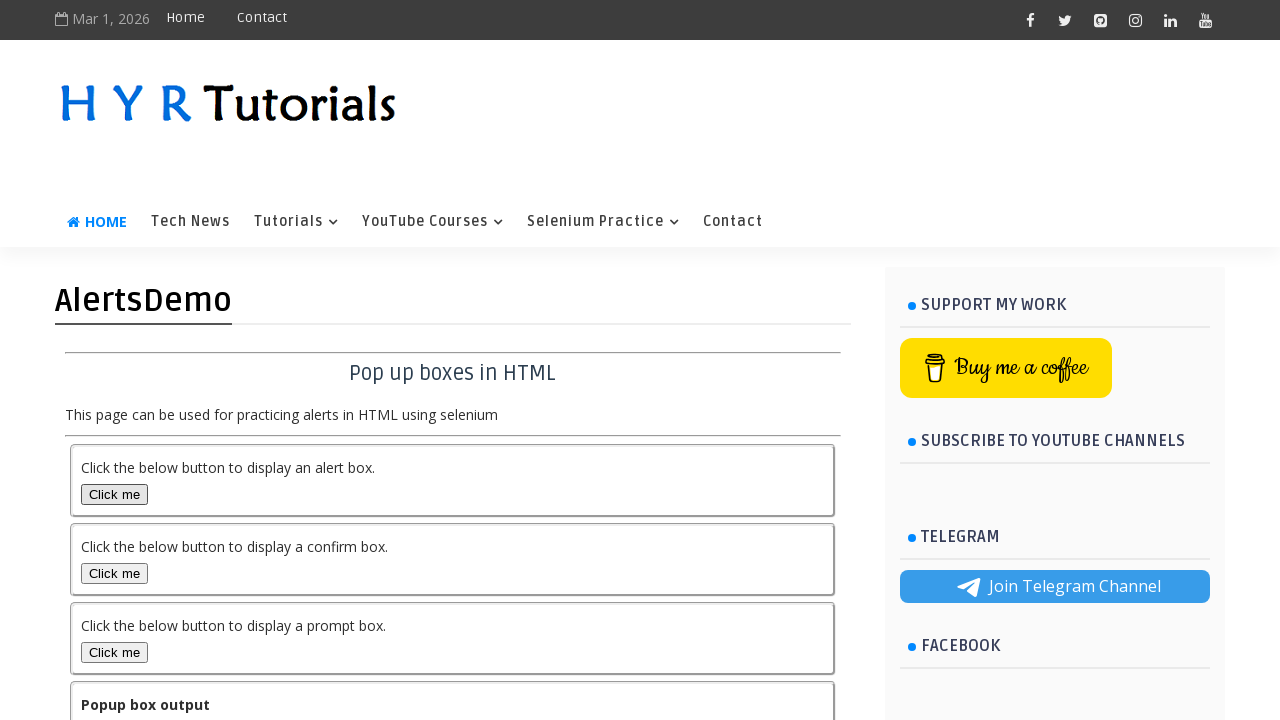

Set up dialog handler to accept alert
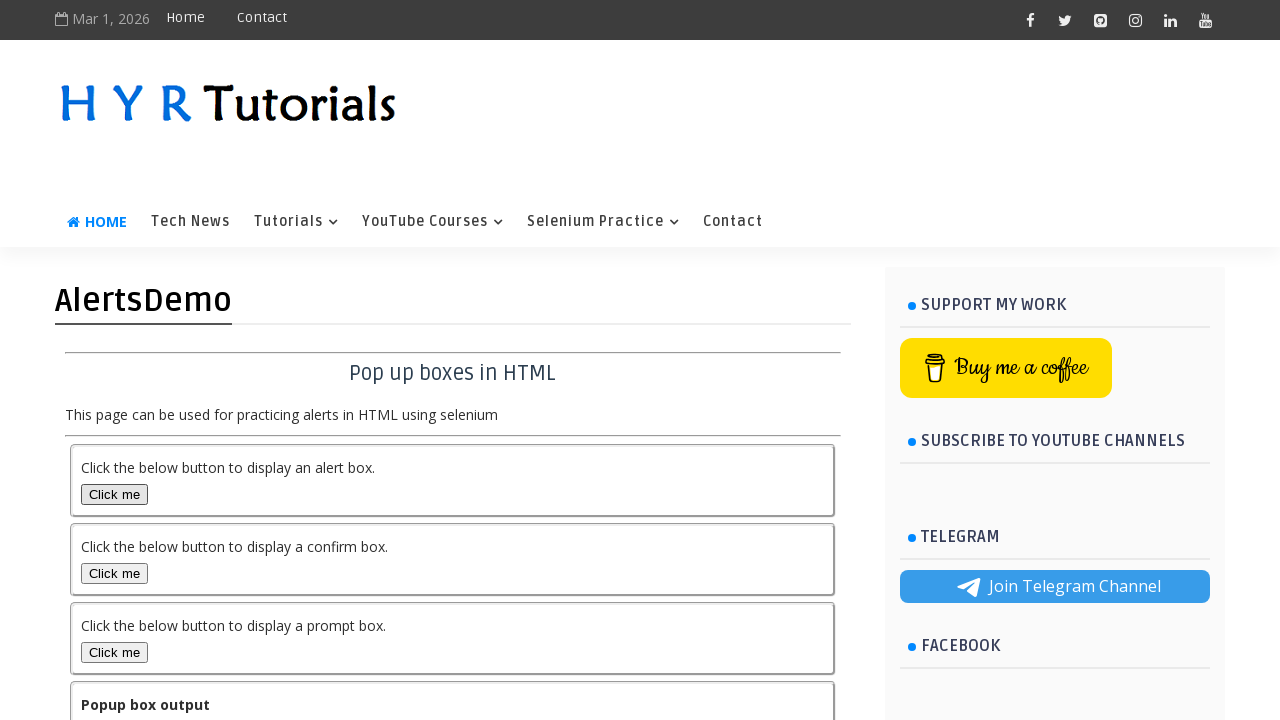

Waited for alert handling to complete
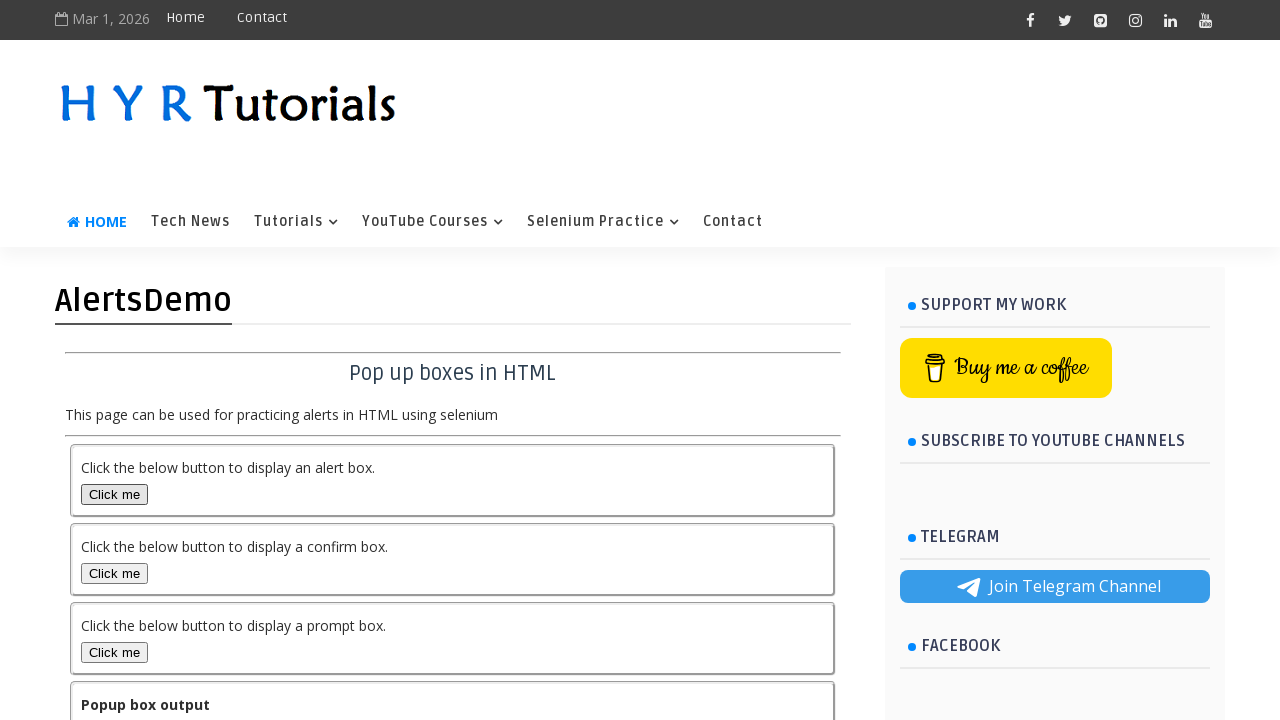

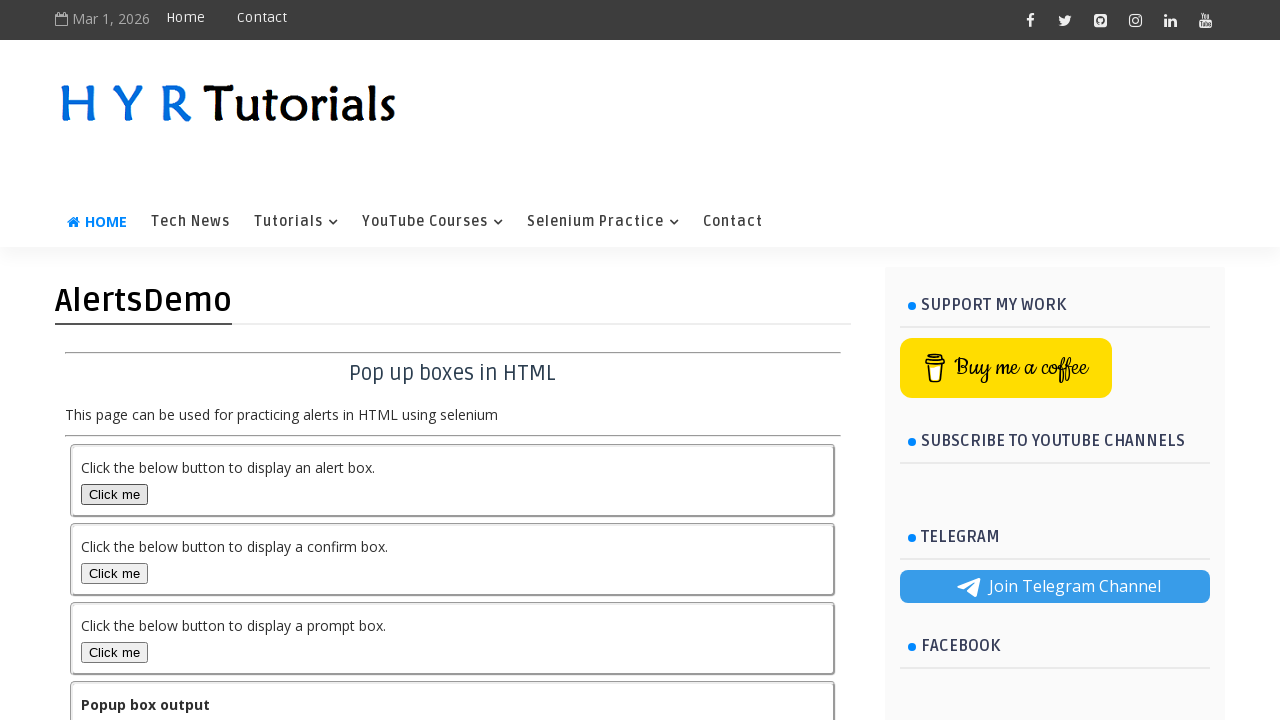